Tests clicking the Contact link after scrolling down the page

Starting URL: http://the-internet.herokuapp.com/floating_menu

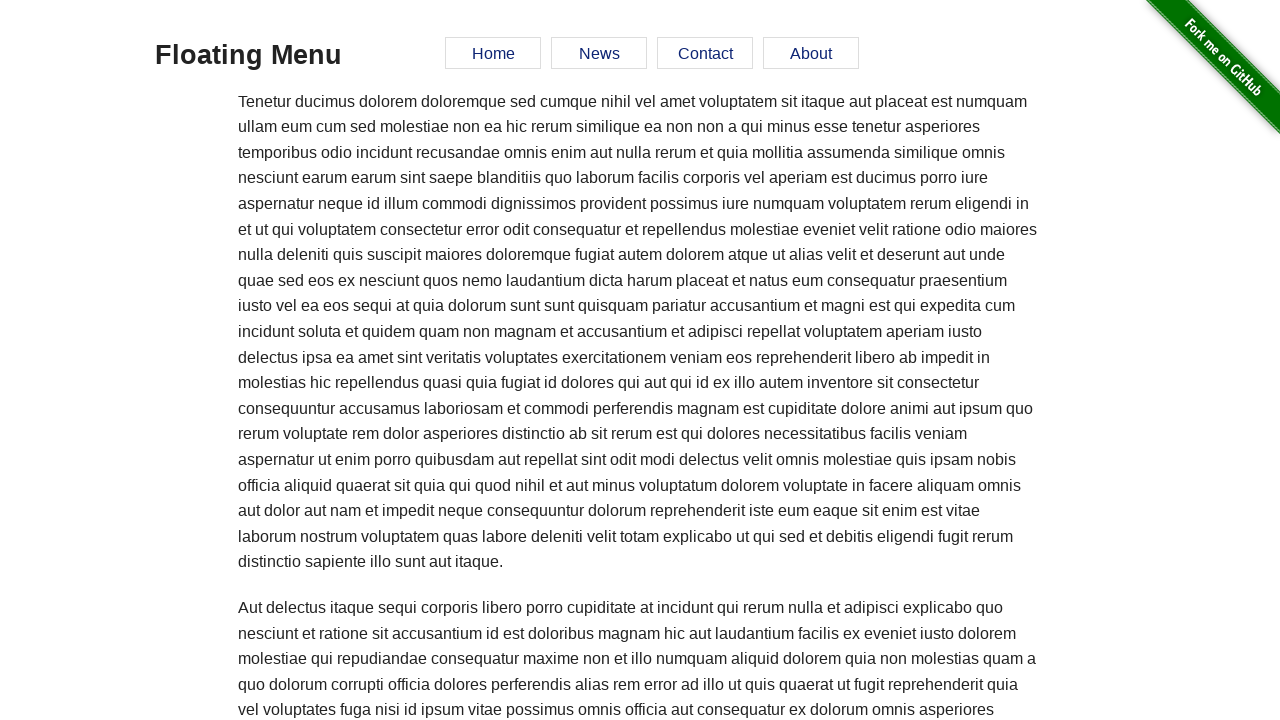

Scrolled down the page to near the bottom
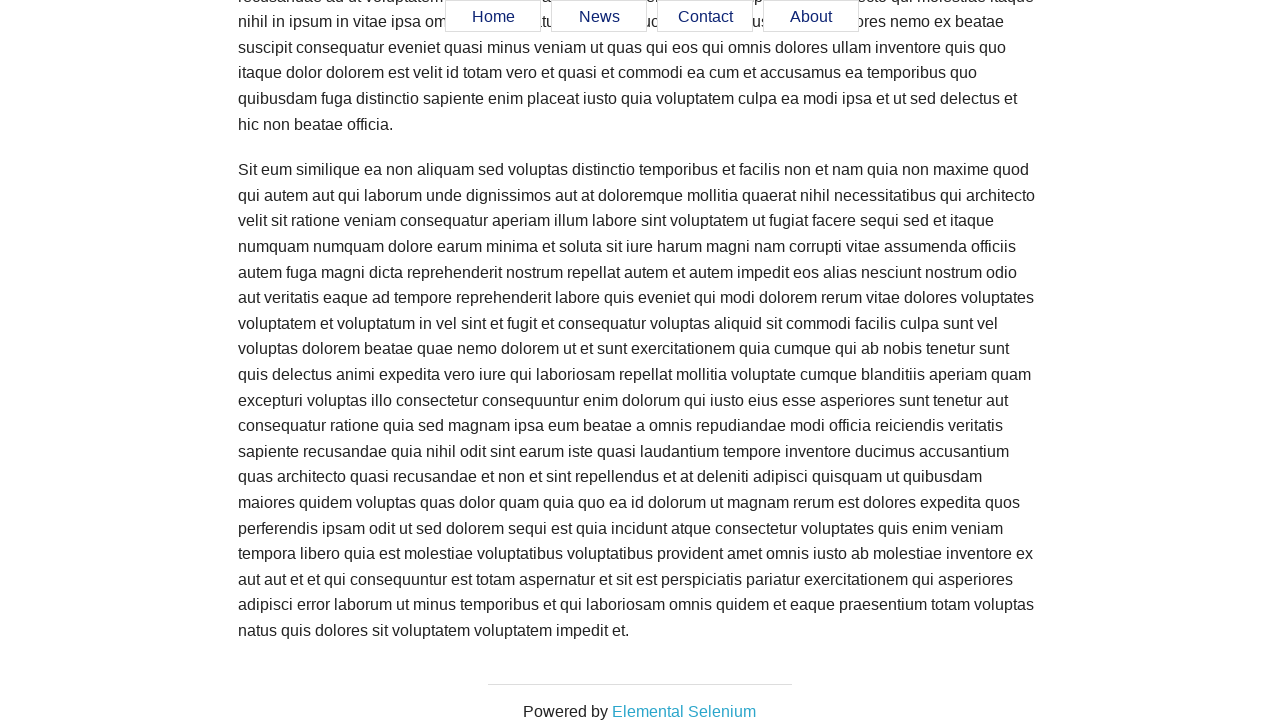

Clicked the Contact link in the floating menu at (705, 17) on #menu a[href='#contact']
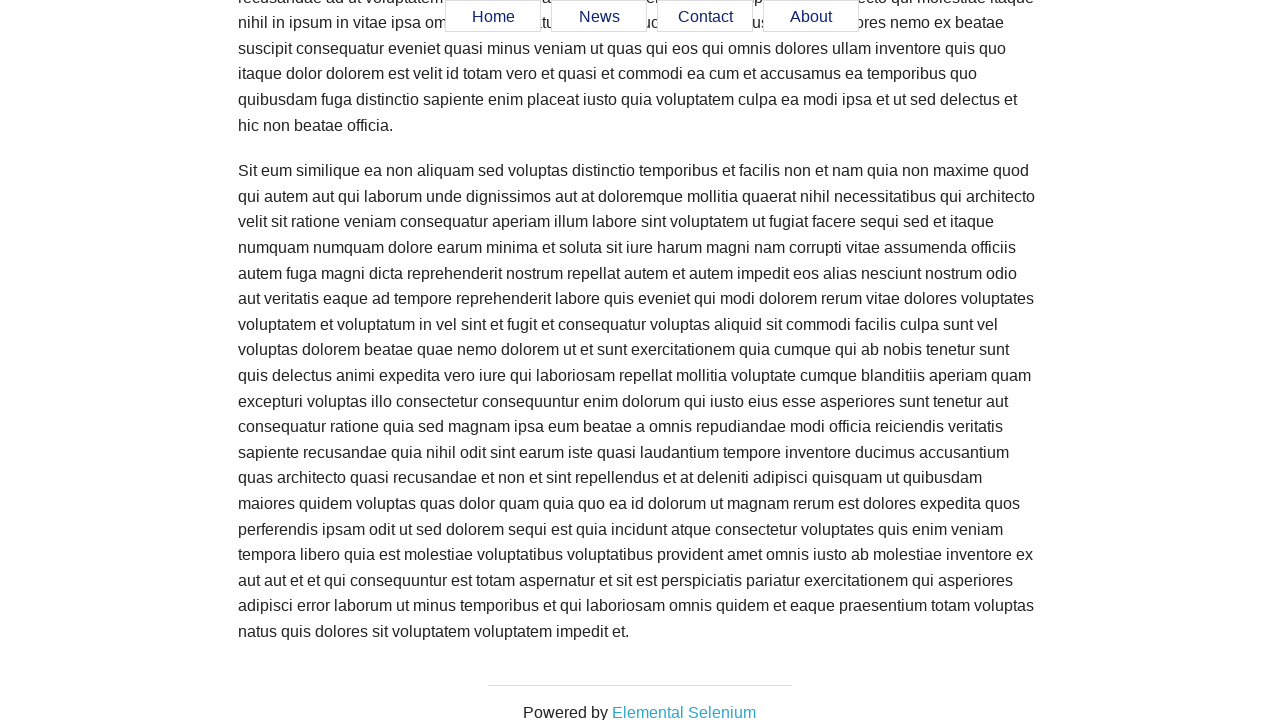

Verified URL changed to contact section
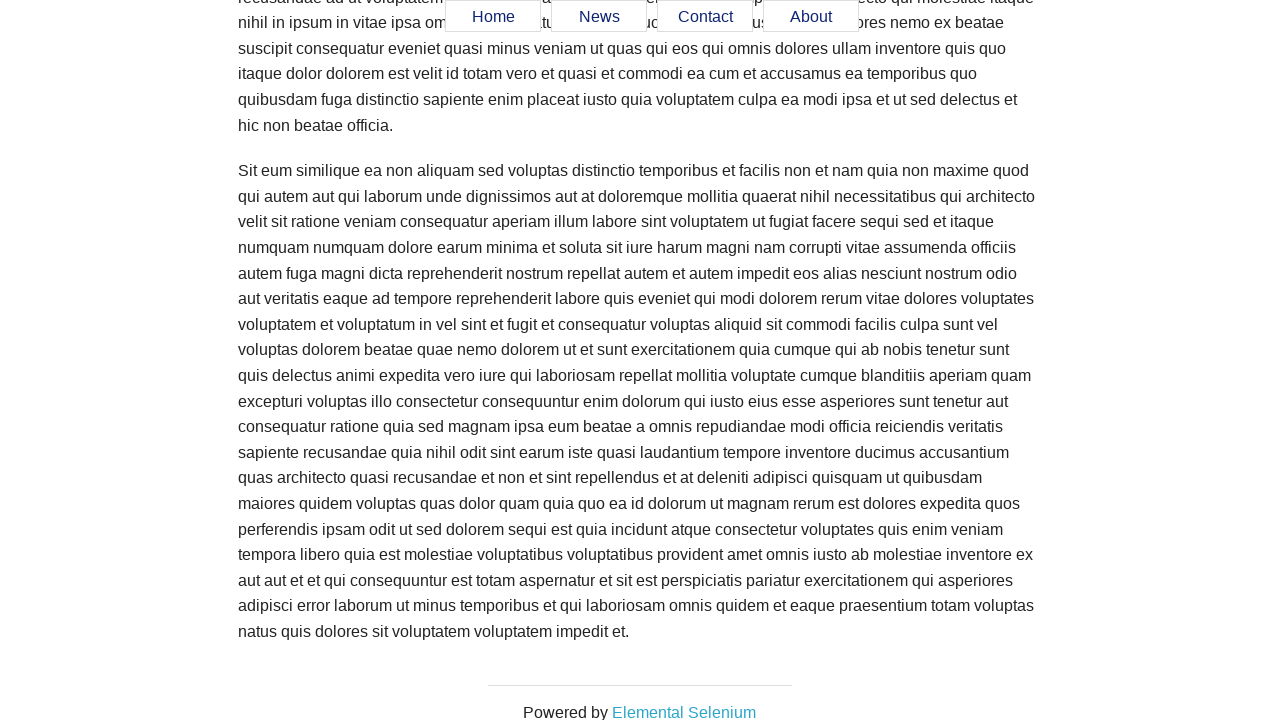

Scrolled back to the top of the page
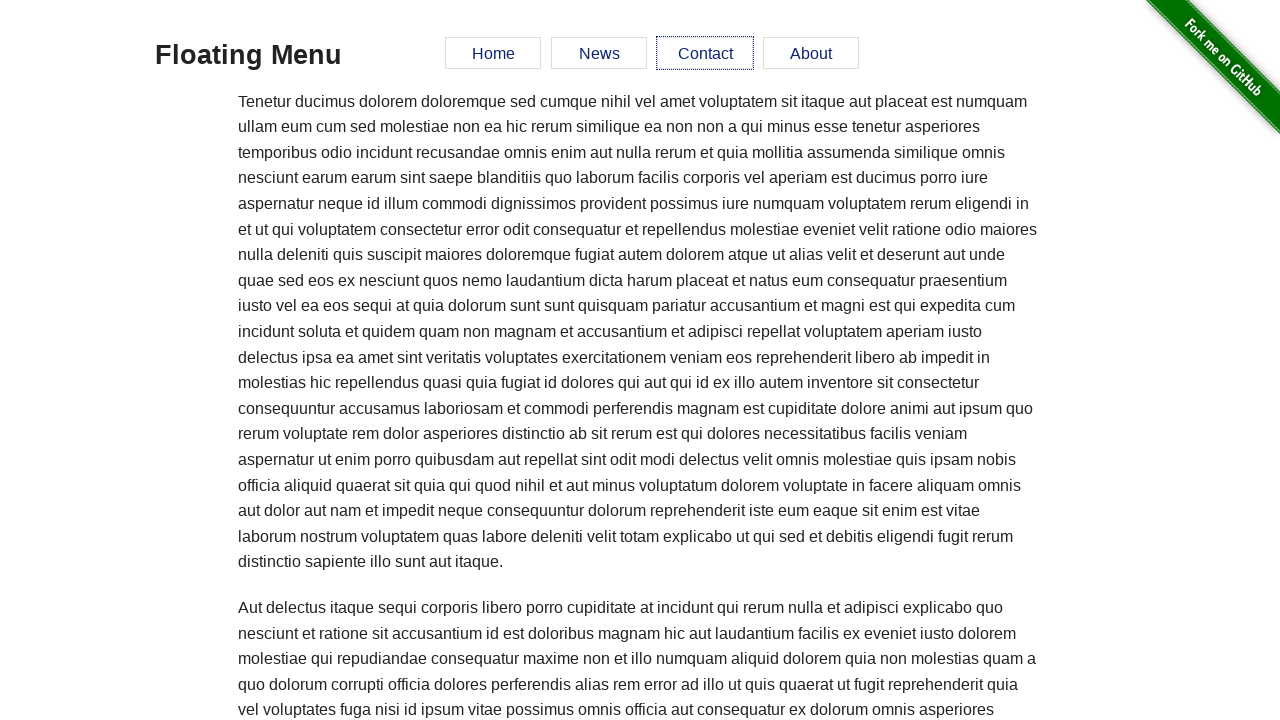

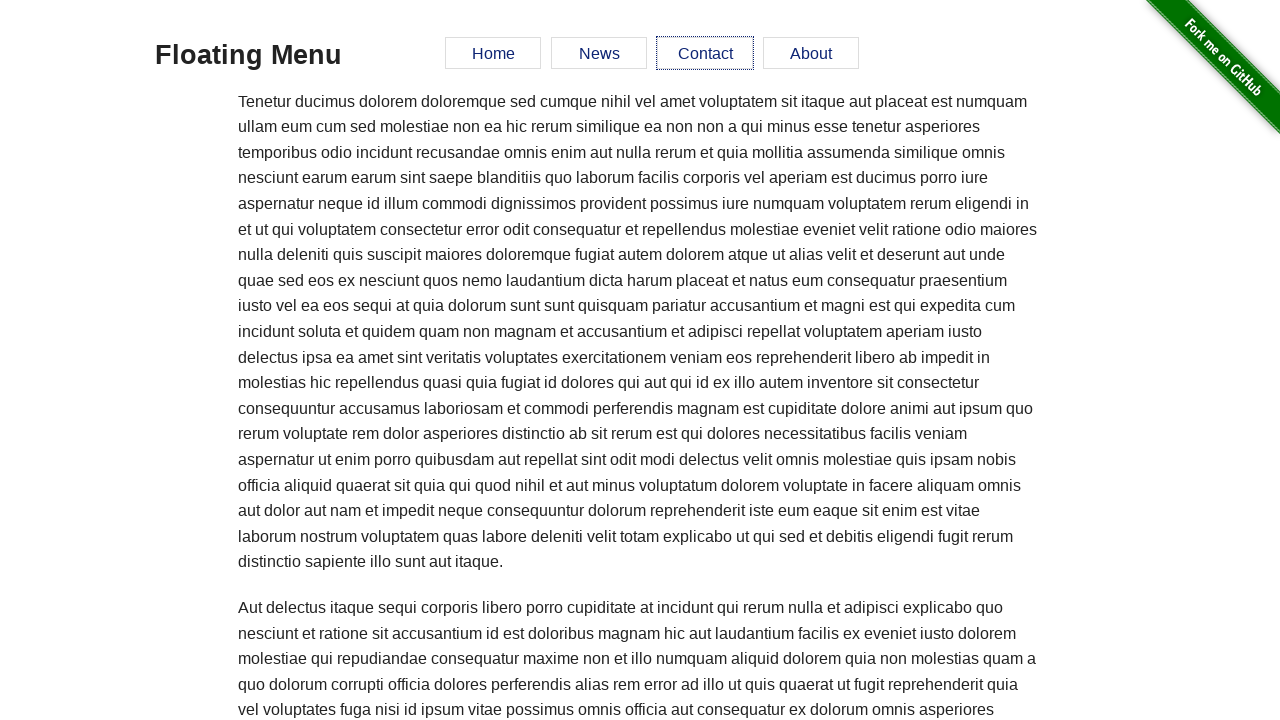